Tests the Add/Remove Elements functionality by adding multiple elements and then removing some of them

Starting URL: https://the-internet.herokuapp.com/

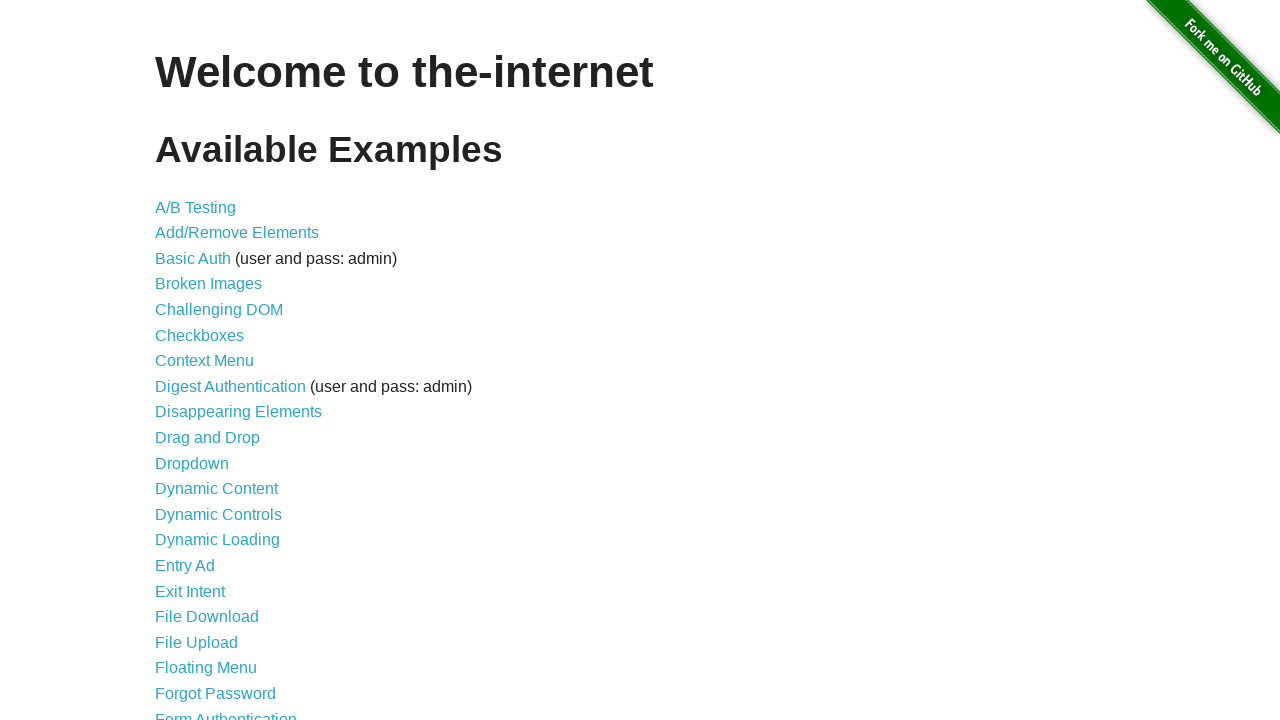

Clicked on Add/Remove Elements link at (237, 233) on text="Add/Remove Elements"
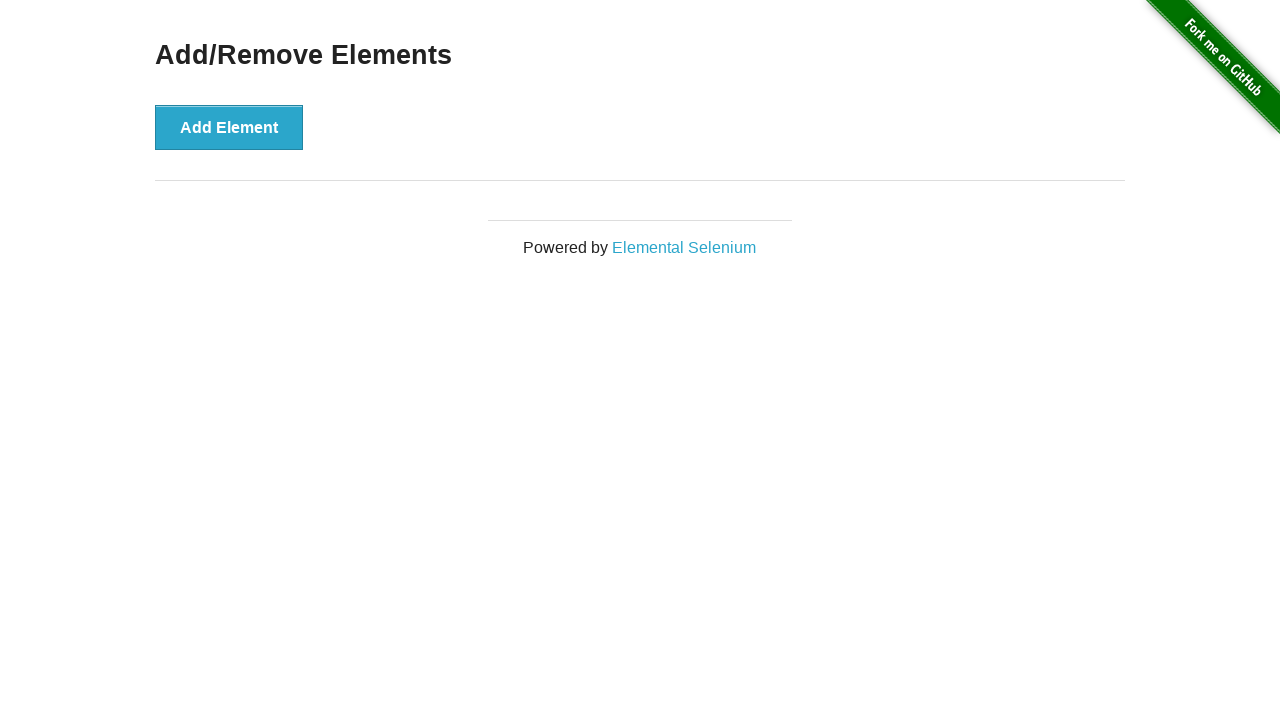

Add Element button loaded
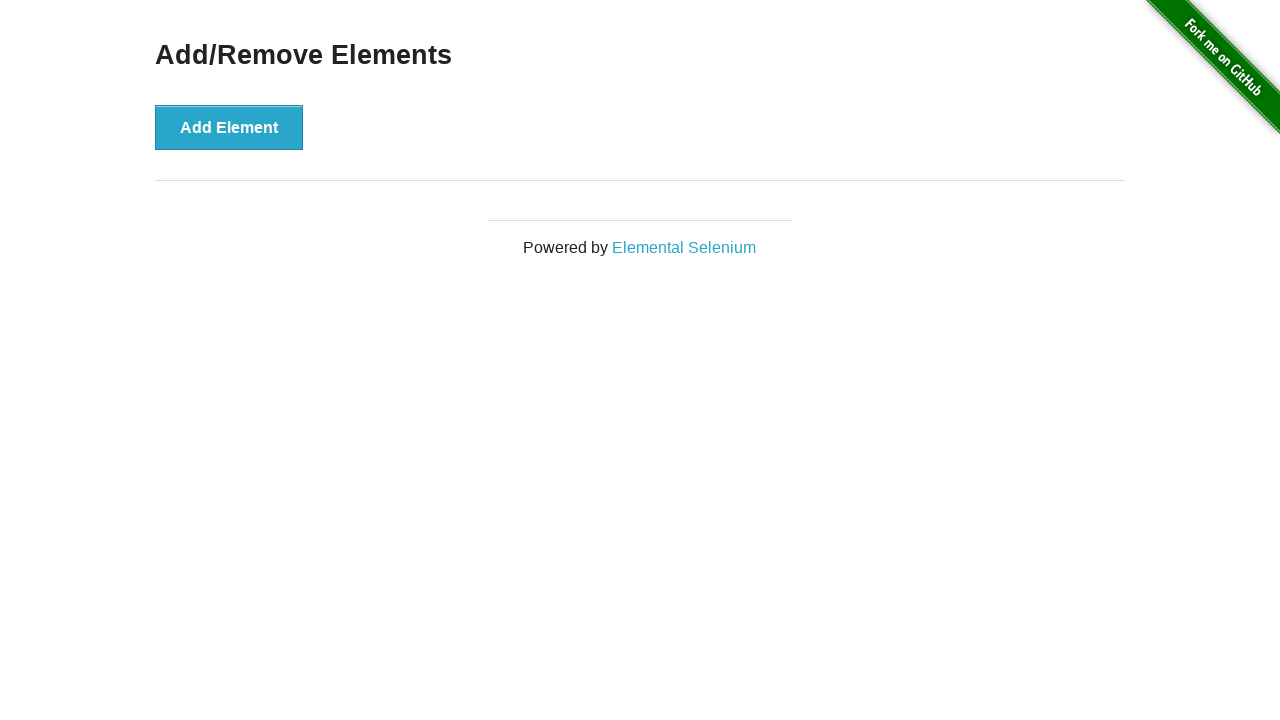

Clicked Add Element button (element 1 of 5) at (229, 127) on button:has-text("Add Element")
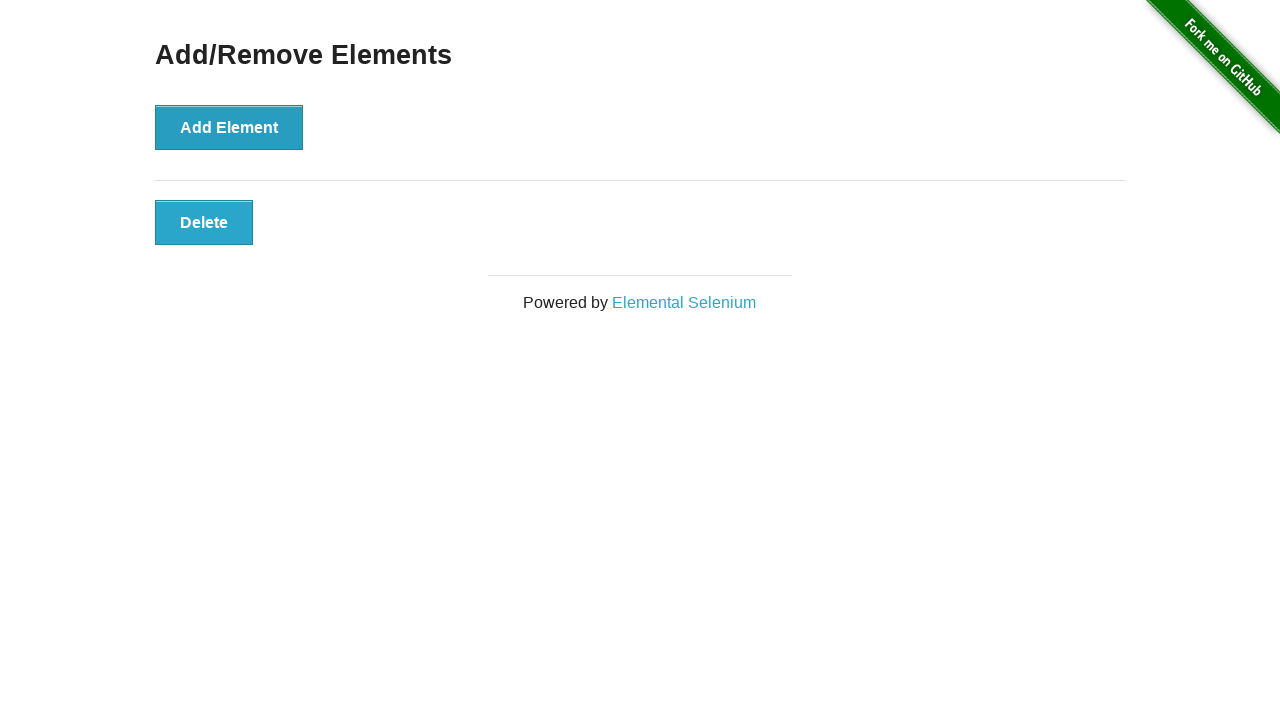

Clicked Add Element button (element 2 of 5) at (229, 127) on button:has-text("Add Element")
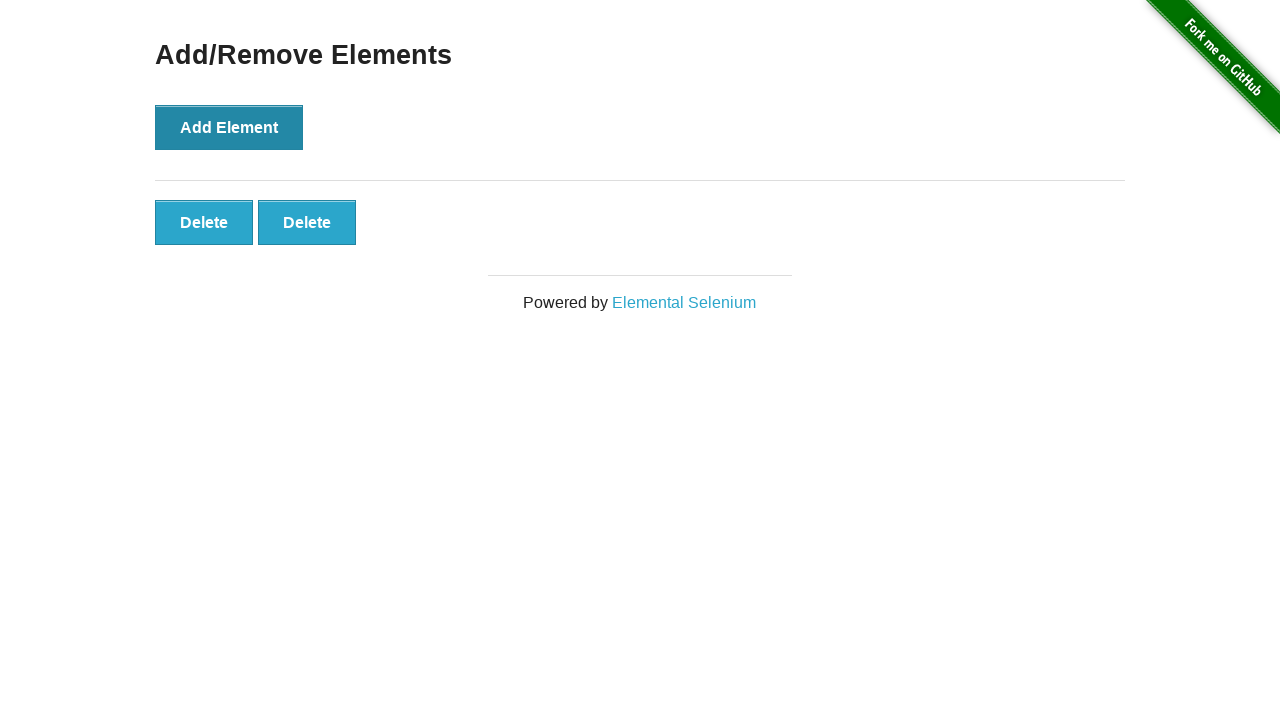

Clicked Add Element button (element 3 of 5) at (229, 127) on button:has-text("Add Element")
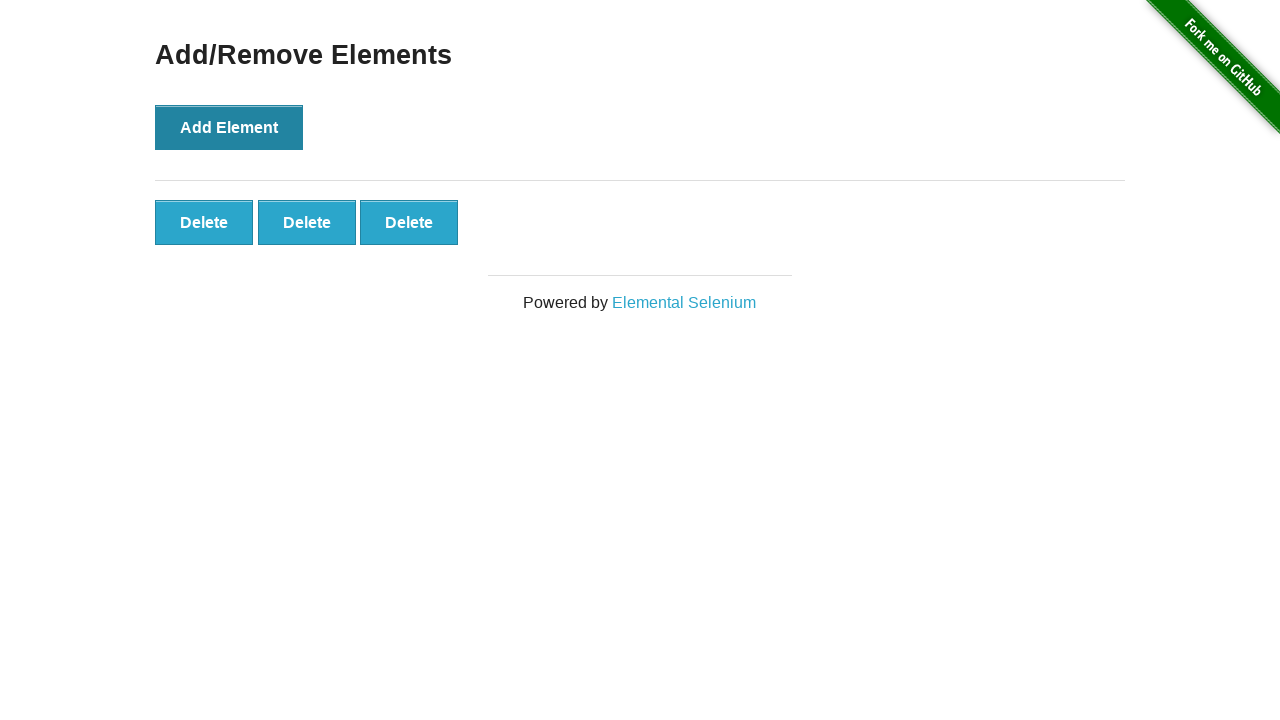

Clicked Add Element button (element 4 of 5) at (229, 127) on button:has-text("Add Element")
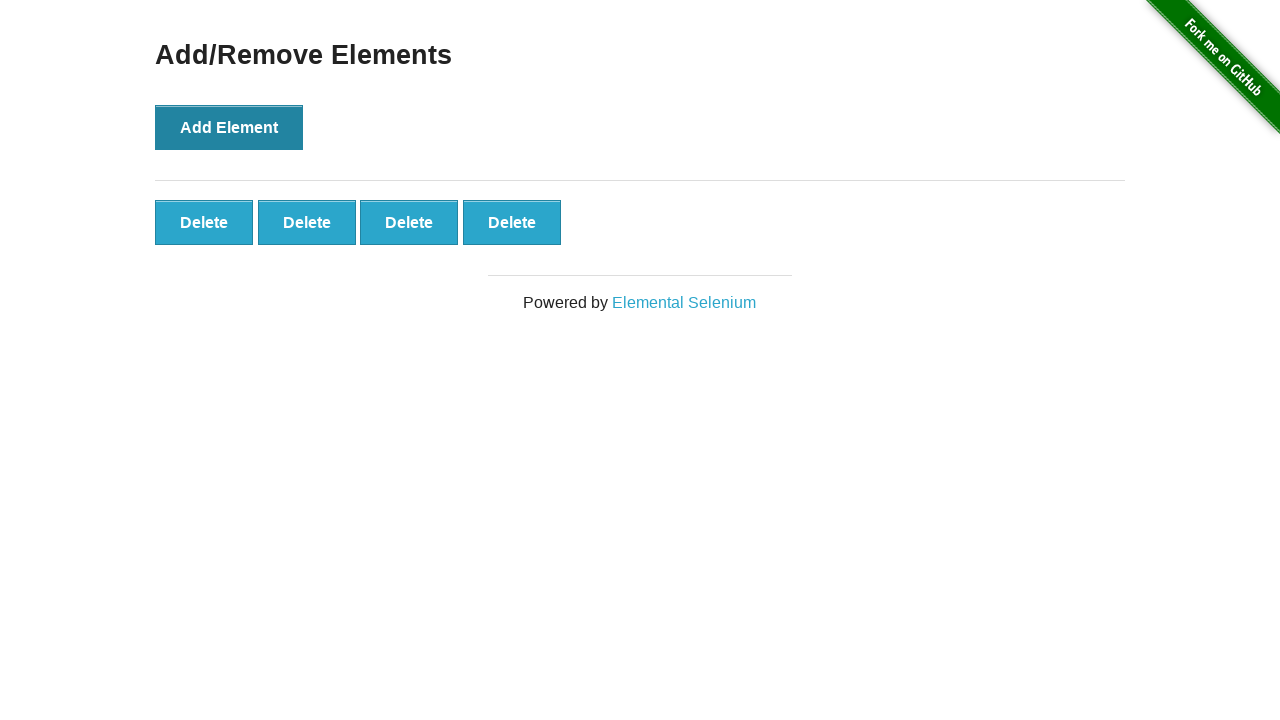

Clicked Add Element button (element 5 of 5) at (229, 127) on button:has-text("Add Element")
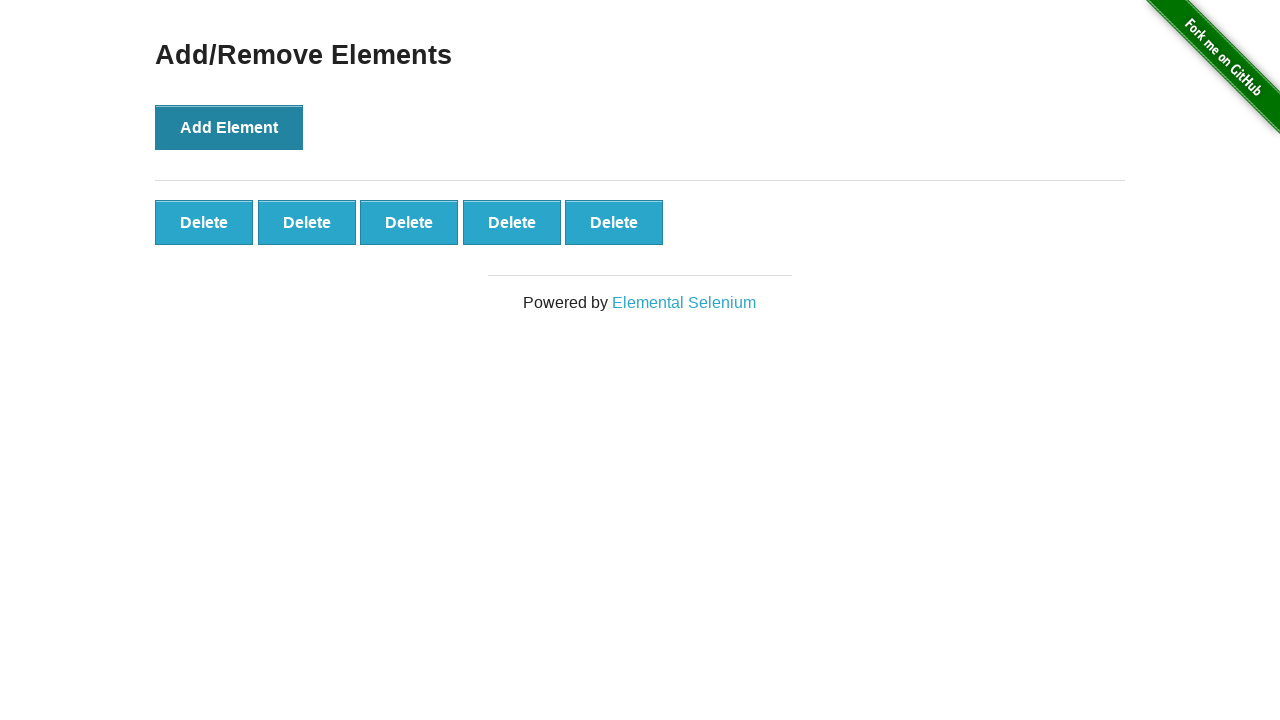

Clicked Delete button to remove element 1 of 2 at (204, 222) on button:has-text("Delete") >> nth=0
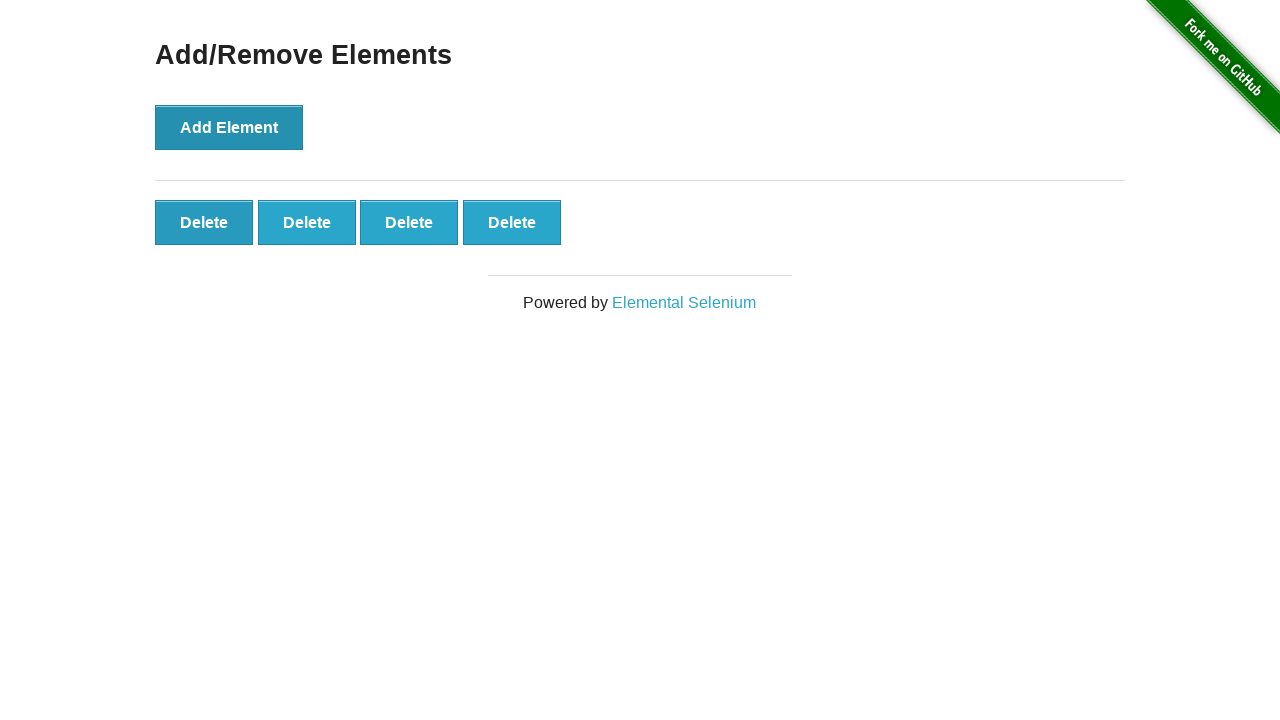

Clicked Delete button to remove element 2 of 2 at (204, 222) on button:has-text("Delete") >> nth=0
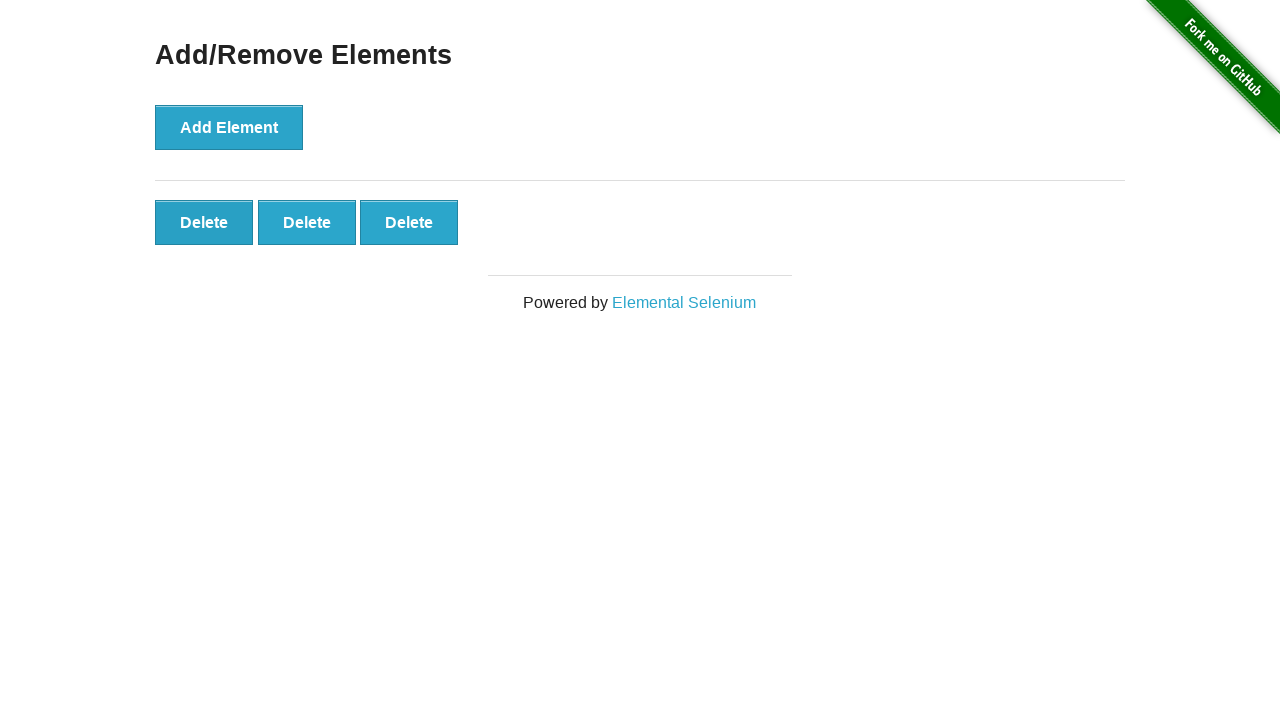

Verified 3 remaining Delete buttons are present
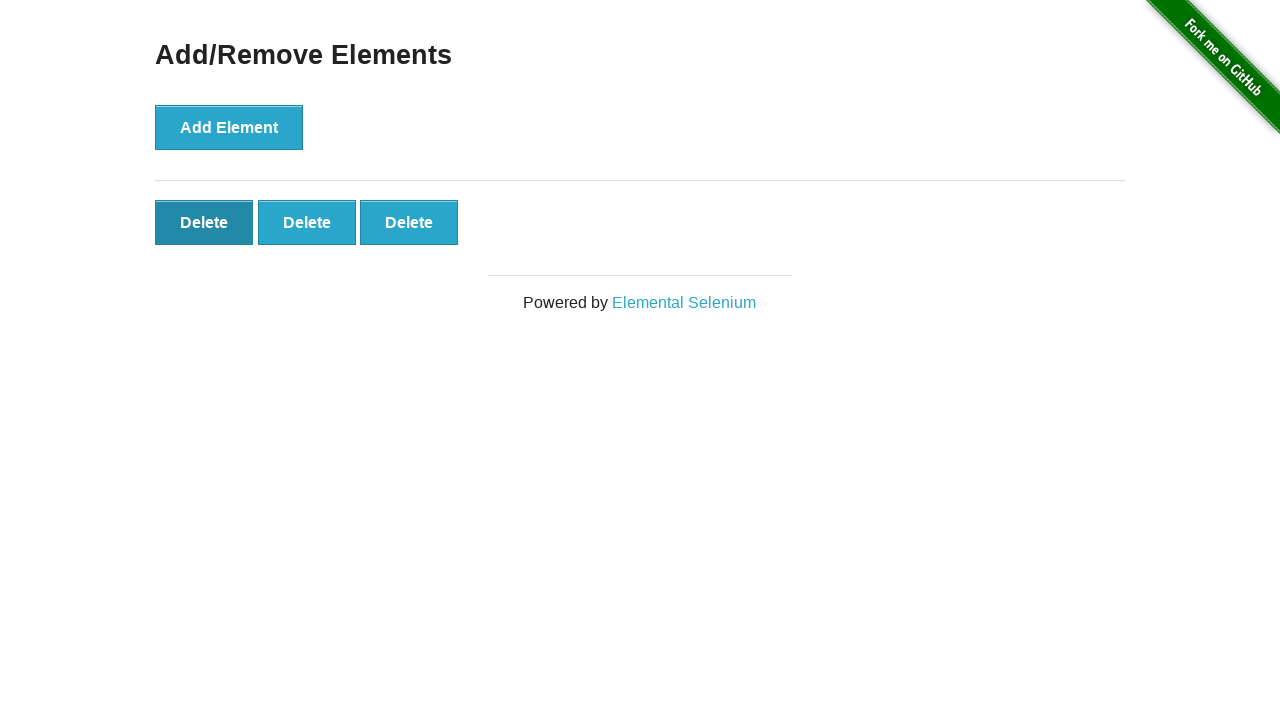

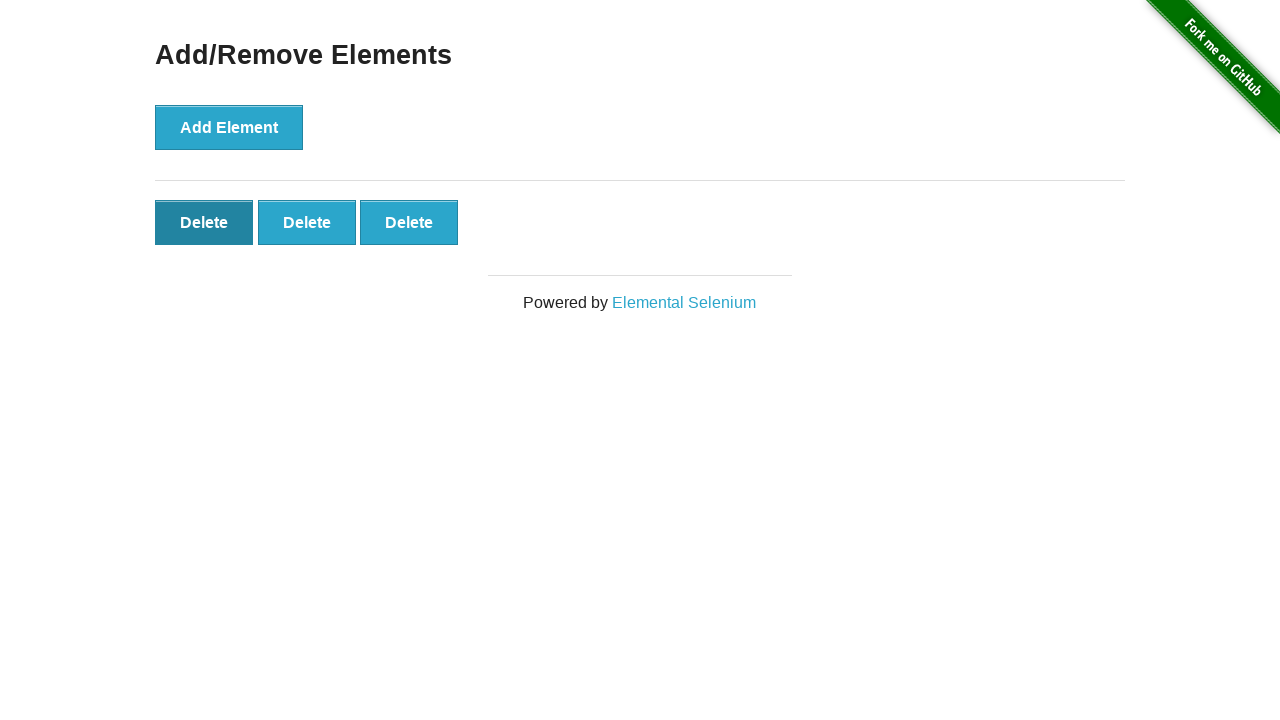